Tests clicking the Cart button on the homepage and verifies navigation to cart page with Place Order button visible

Starting URL: https://www.demoblaze.com/index.html

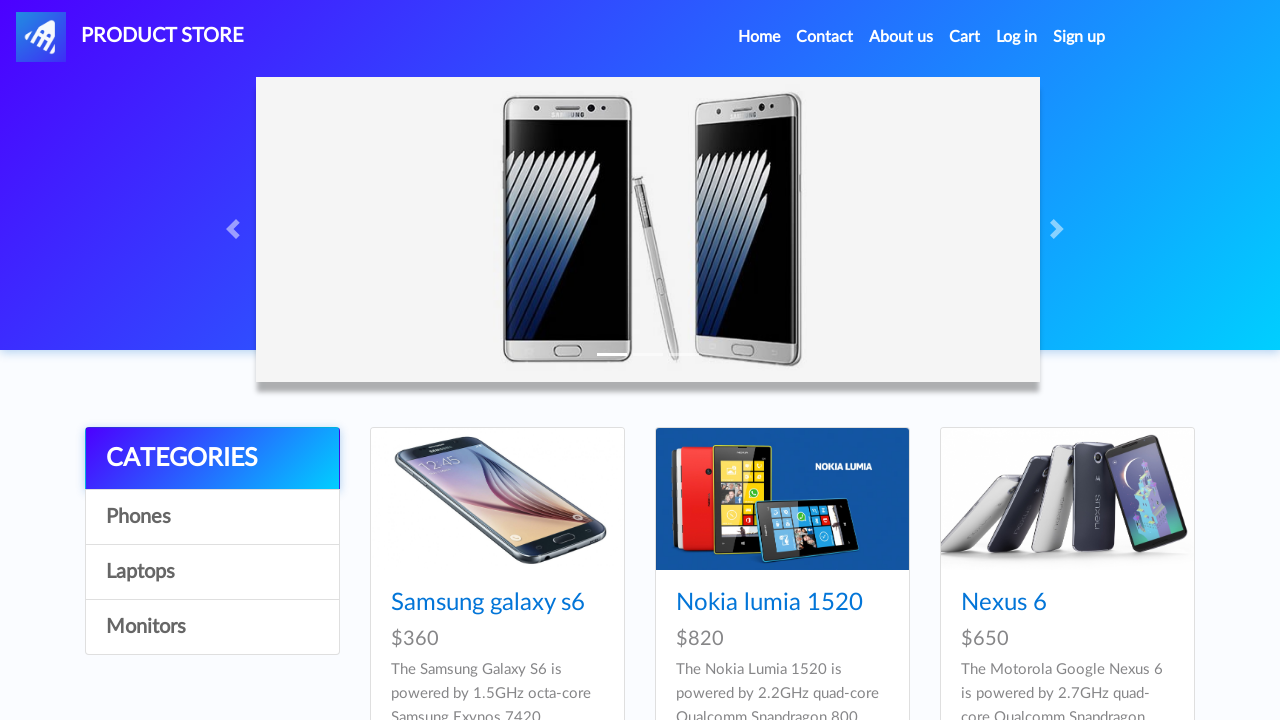

Clicked Cart button to navigate to cart page at (965, 37) on xpath=//a[@id="cartur"]
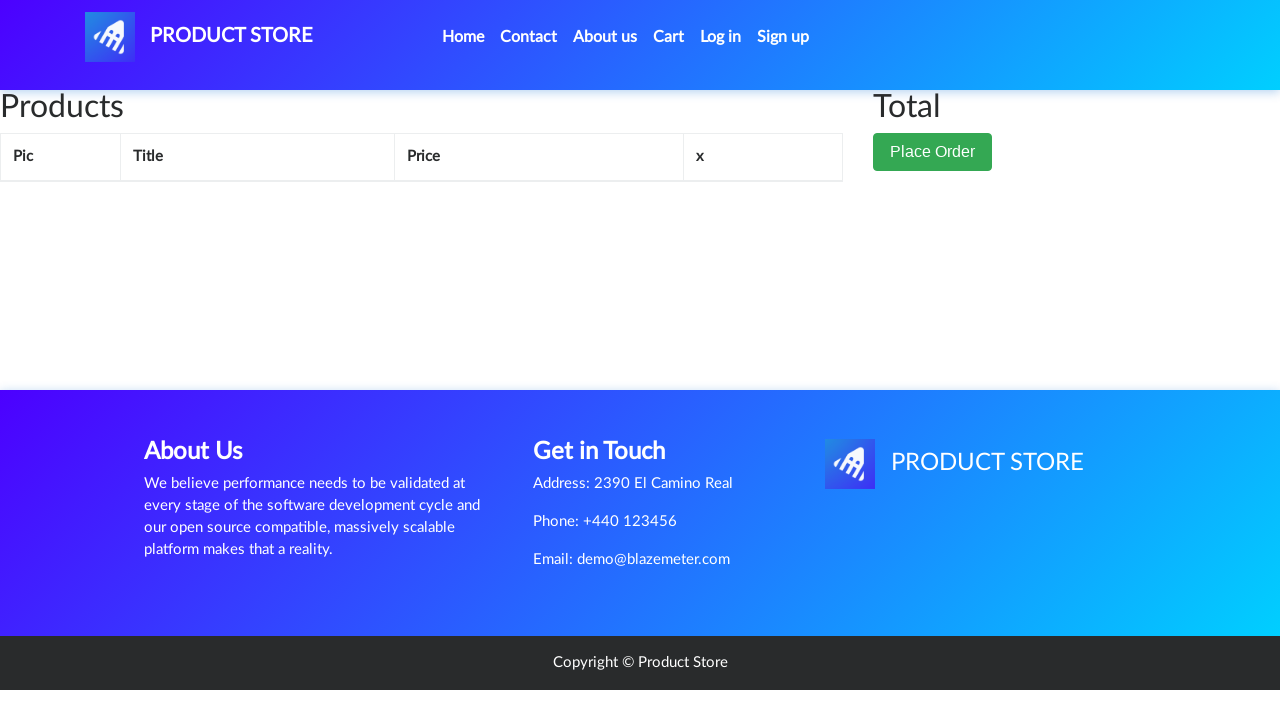

Cart page loaded with Place Order button visible
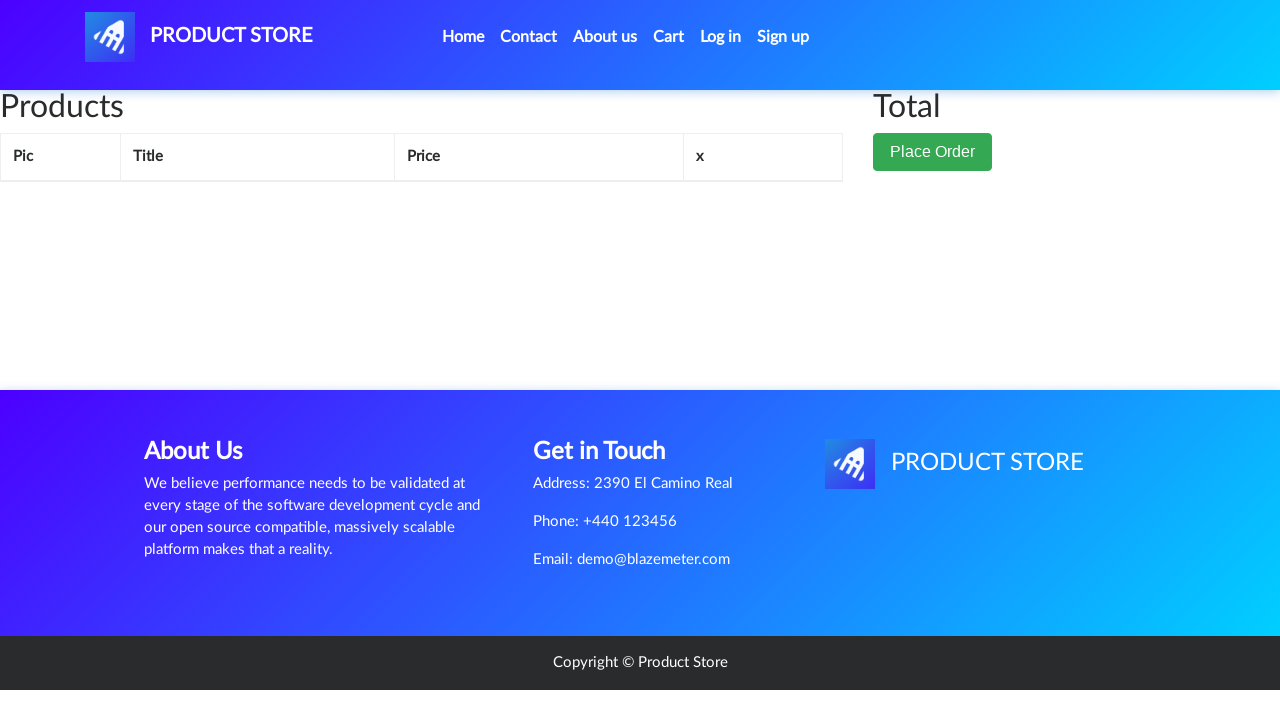

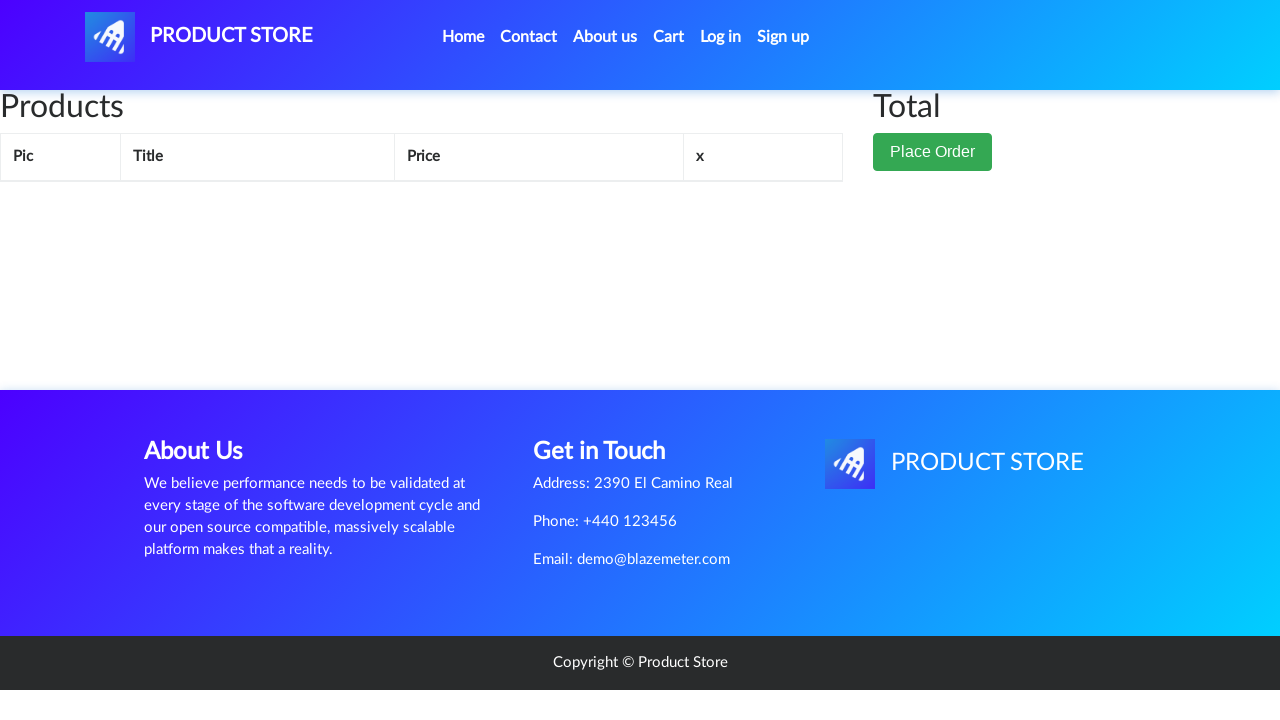